Tests basic form controls on a tutorial page by clicking a radio button, selecting checkboxes, toggling a checkbox if selected, clicking a register button, and navigating home.

Starting URL: https://www.hyrtutorials.com/p/basic-controls.html

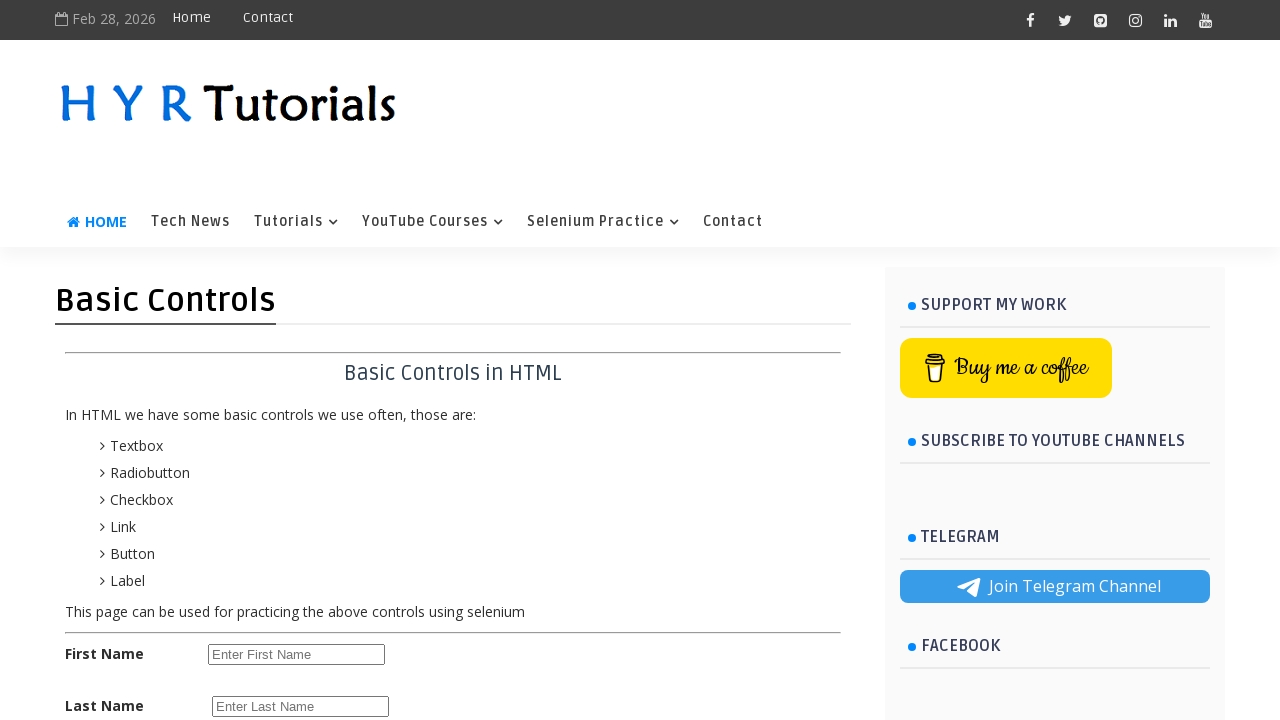

Clicked female radio button at (286, 426) on #femalerb
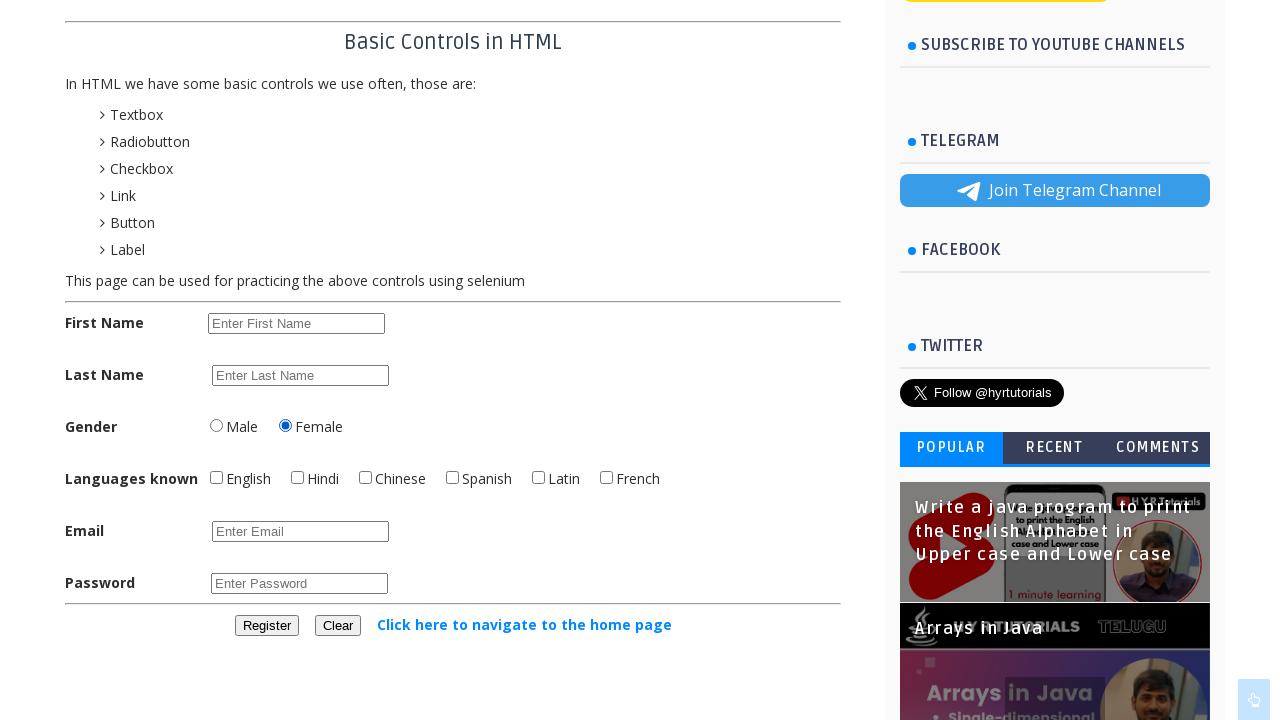

Clicked English checkbox at (216, 478) on #englishchbx
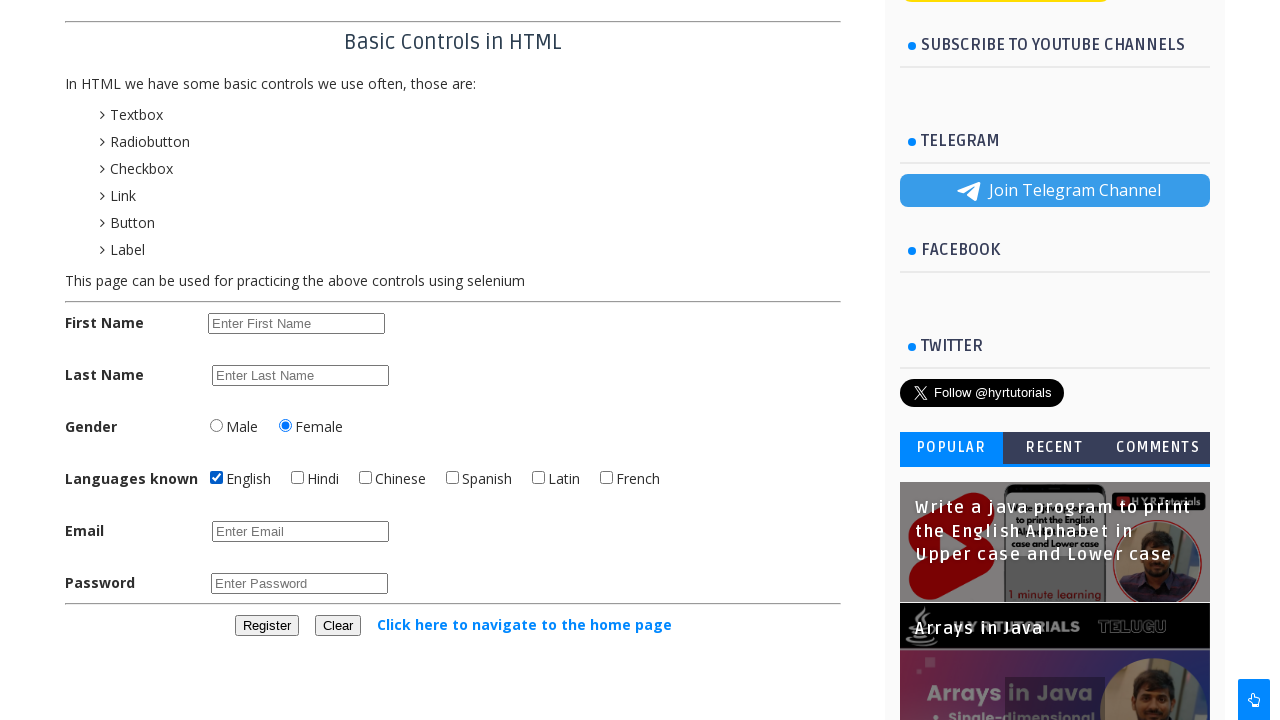

Clicked Hindi checkbox at (298, 478) on #hindichbx
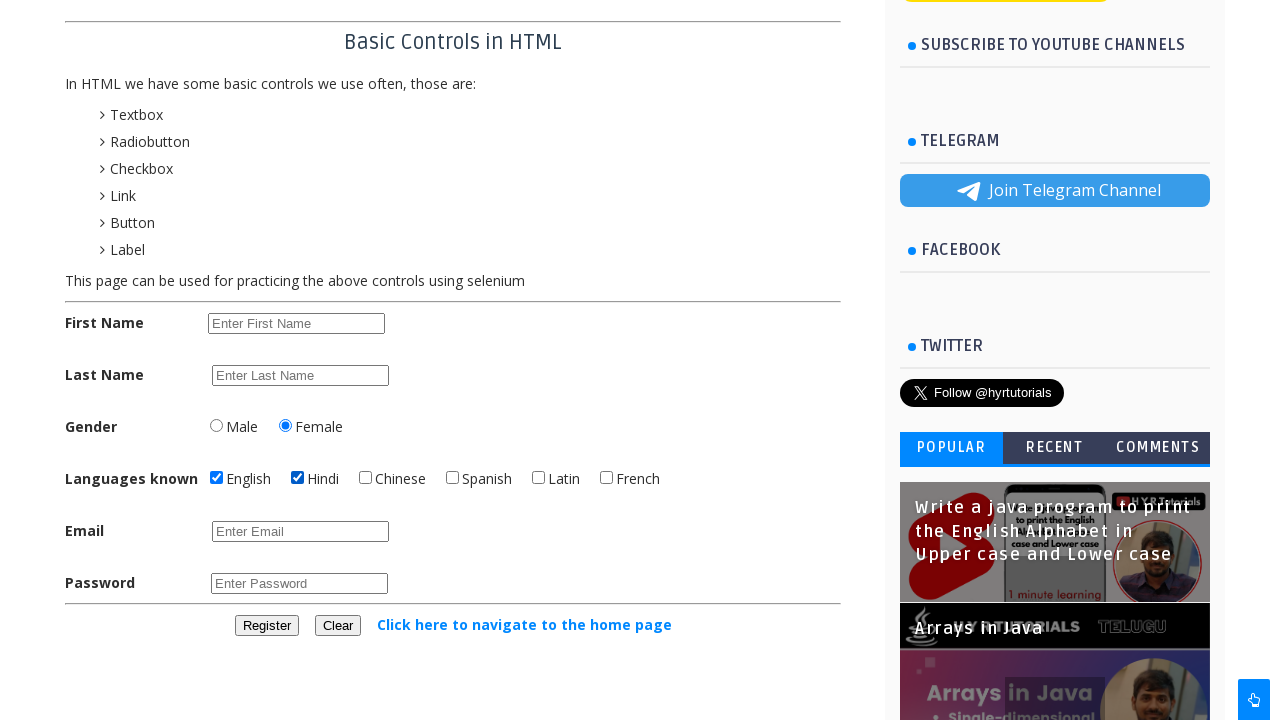

Deselected Hindi checkbox at (298, 478) on #hindichbx
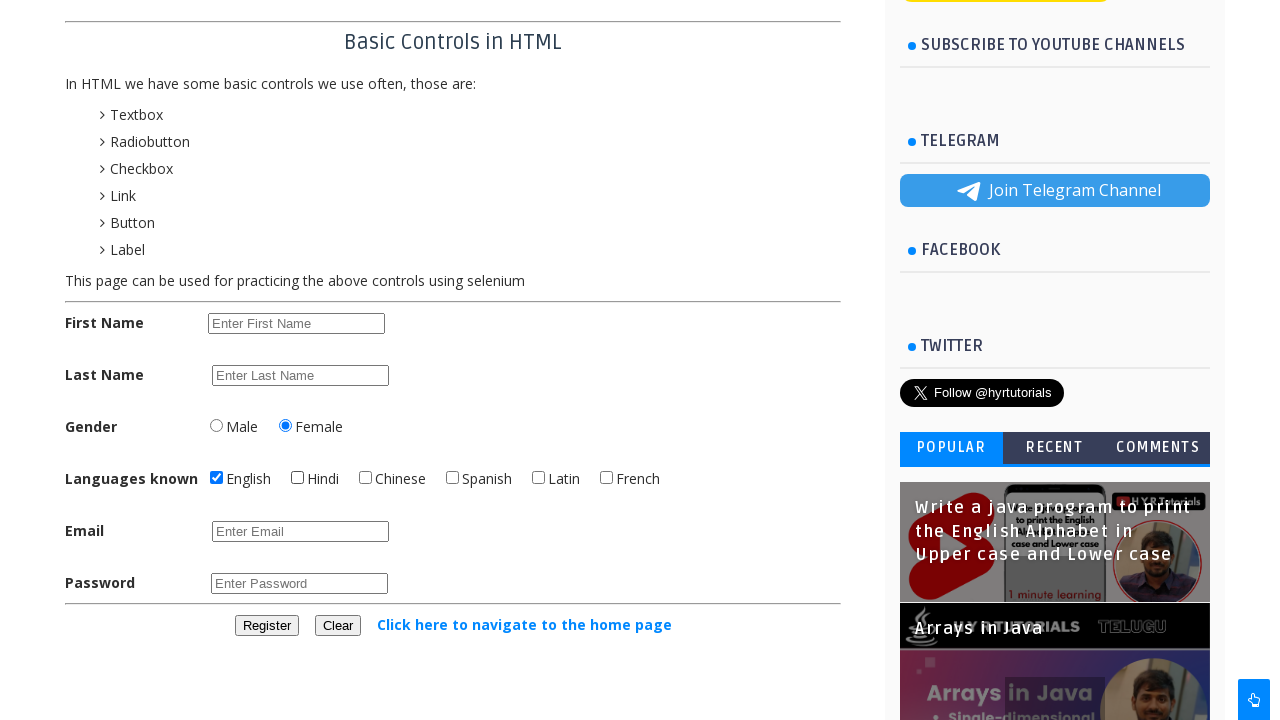

Clicked register button at (266, 626) on #registerbtn
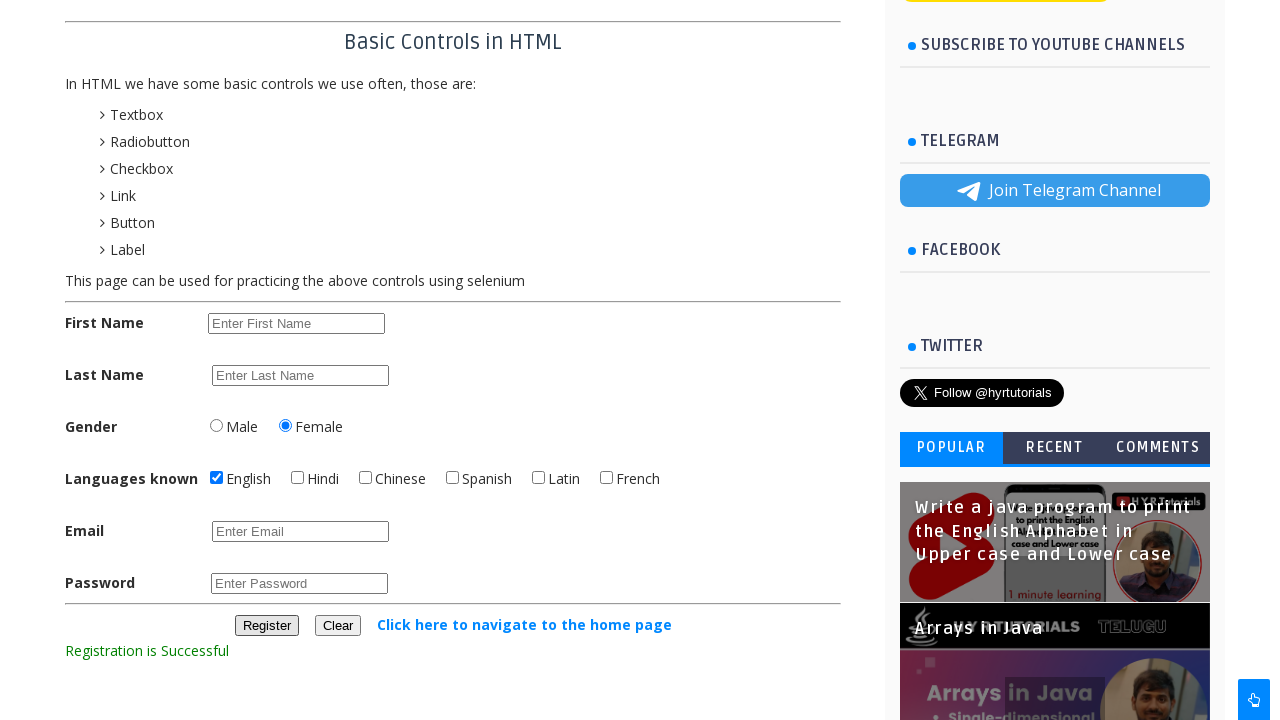

Registration message appeared
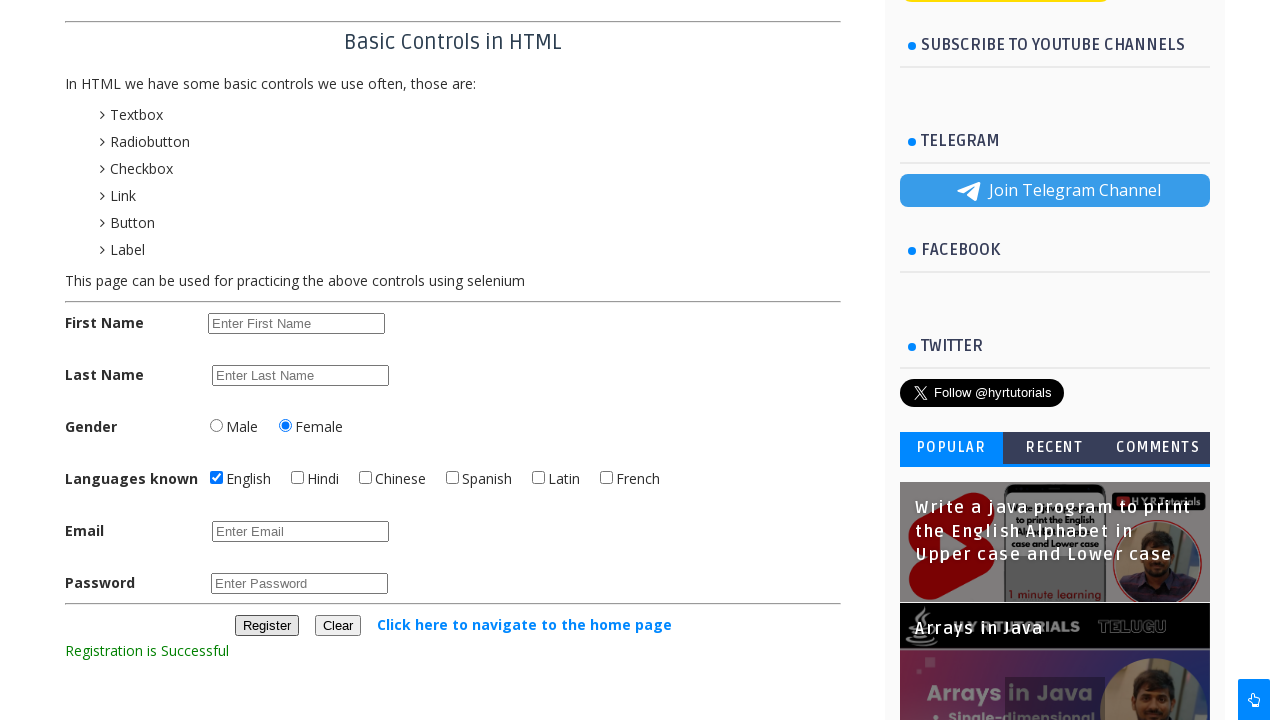

Clicked navigate home button at (524, 624) on #navigateHome
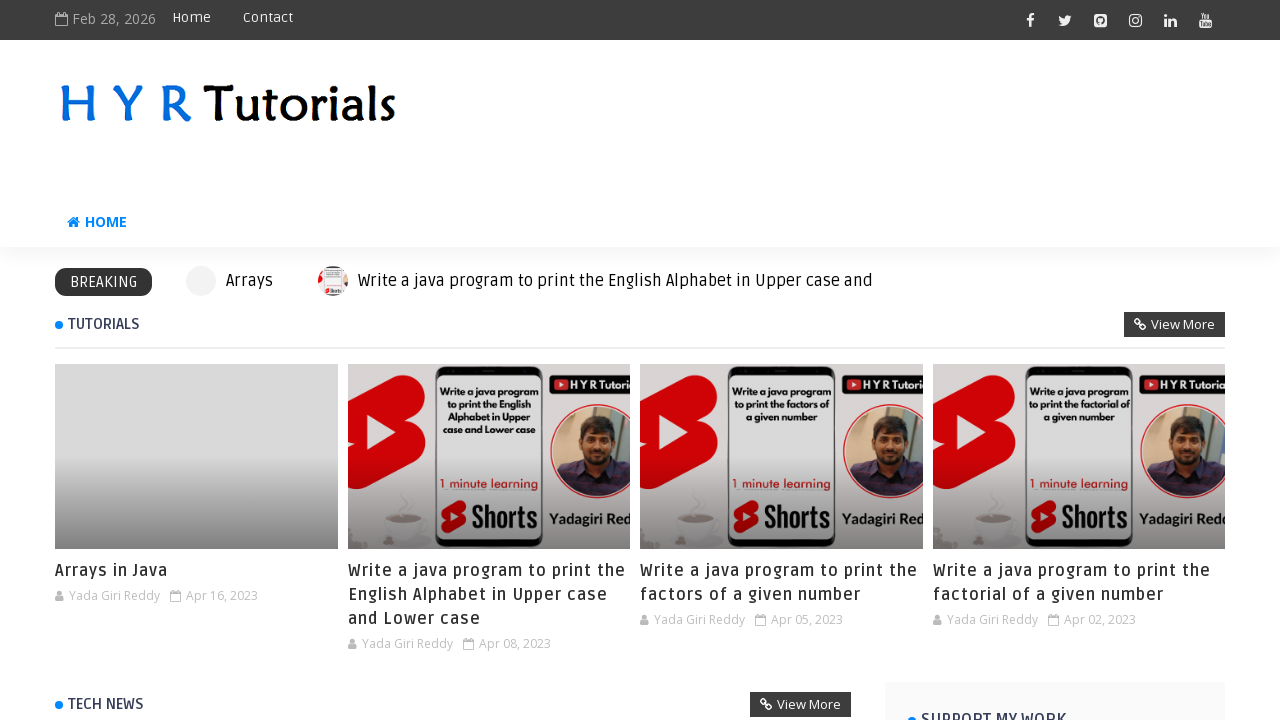

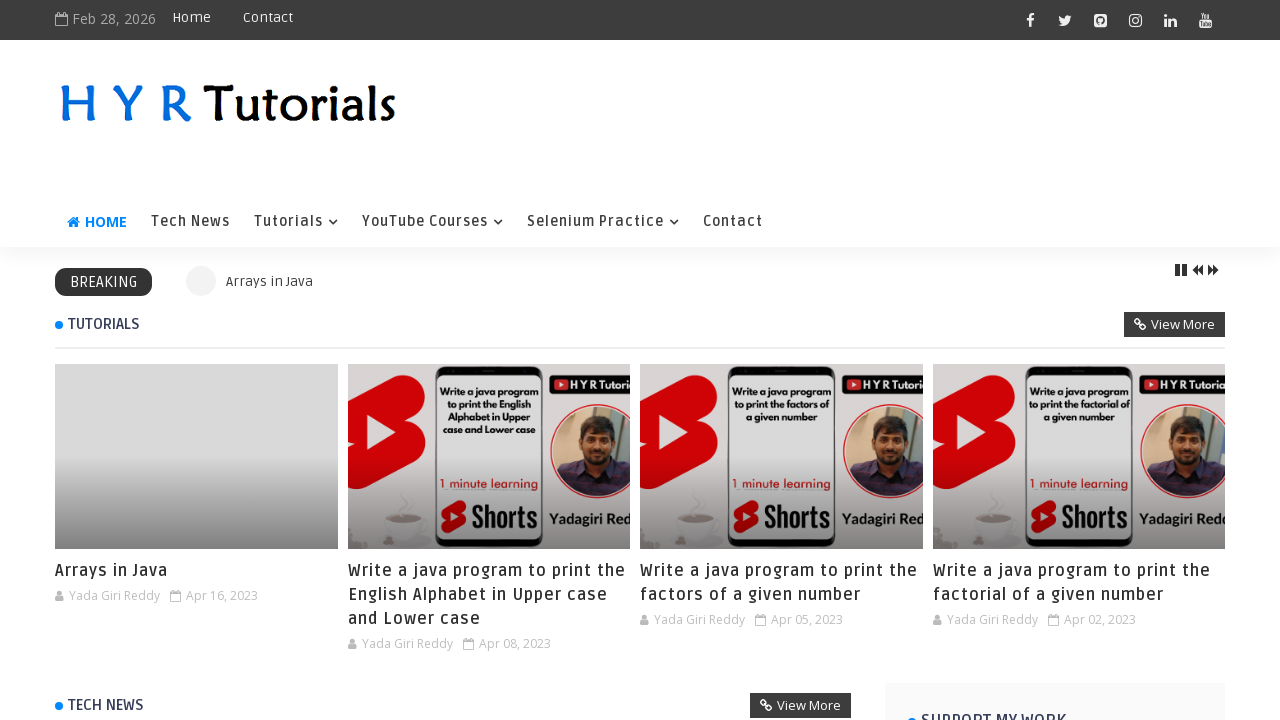